Tests a registration form by filling in personal details including first name, last name, username, email, password, phone number, selecting gender, entering birth date, and selecting a department from a dropdown.

Starting URL: https://practice.cydeo.com/registration_form

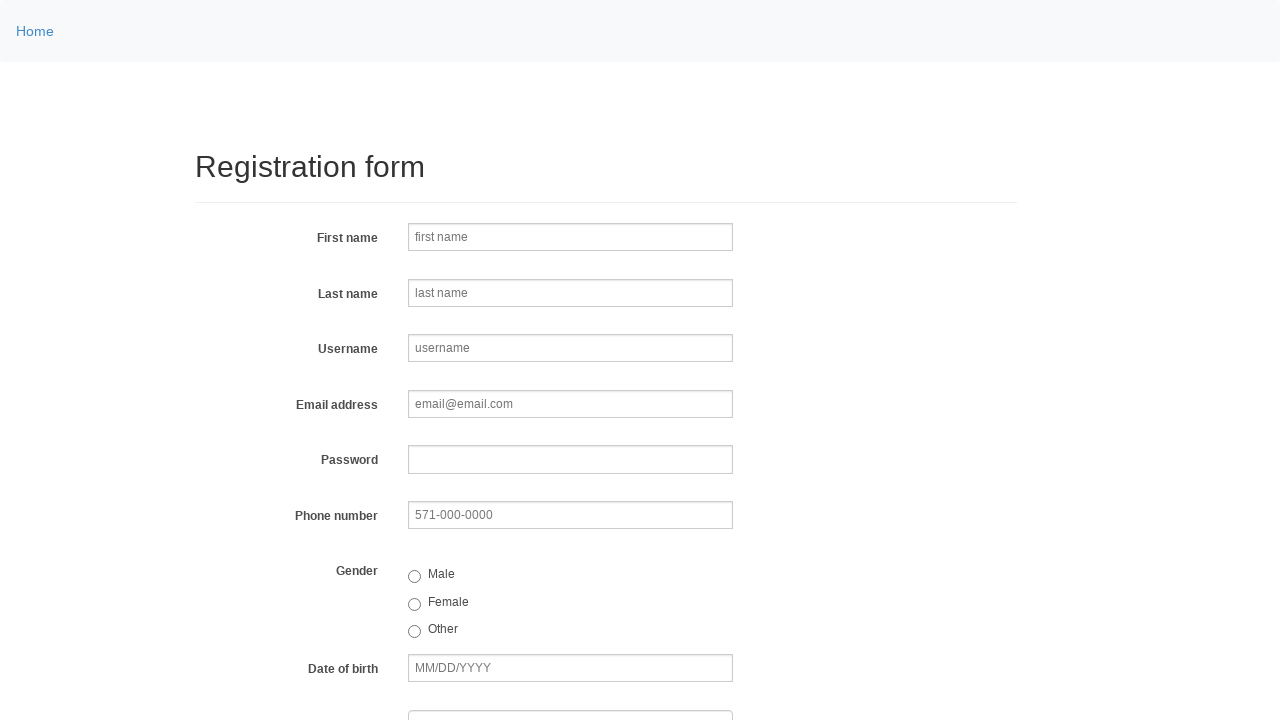

Filled first name field with 'Jennifer' on input[name='firstname']
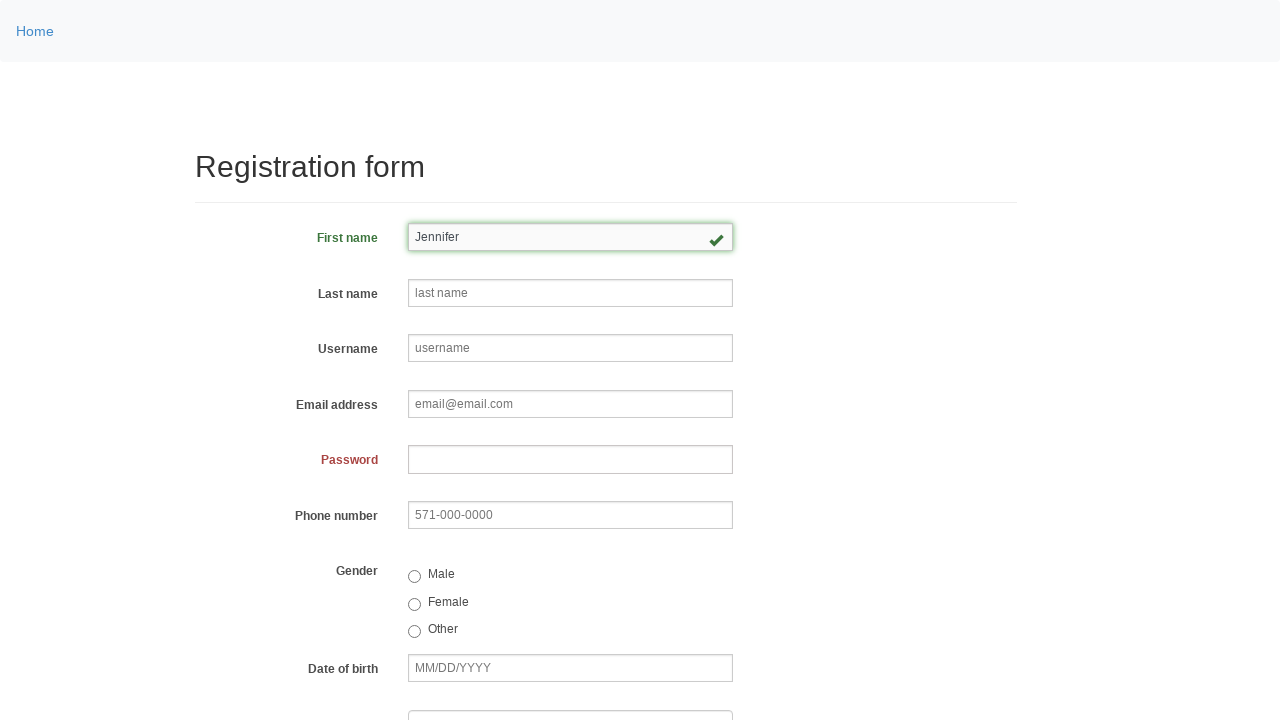

Filled last name field with 'Morrison' on input[name='lastname']
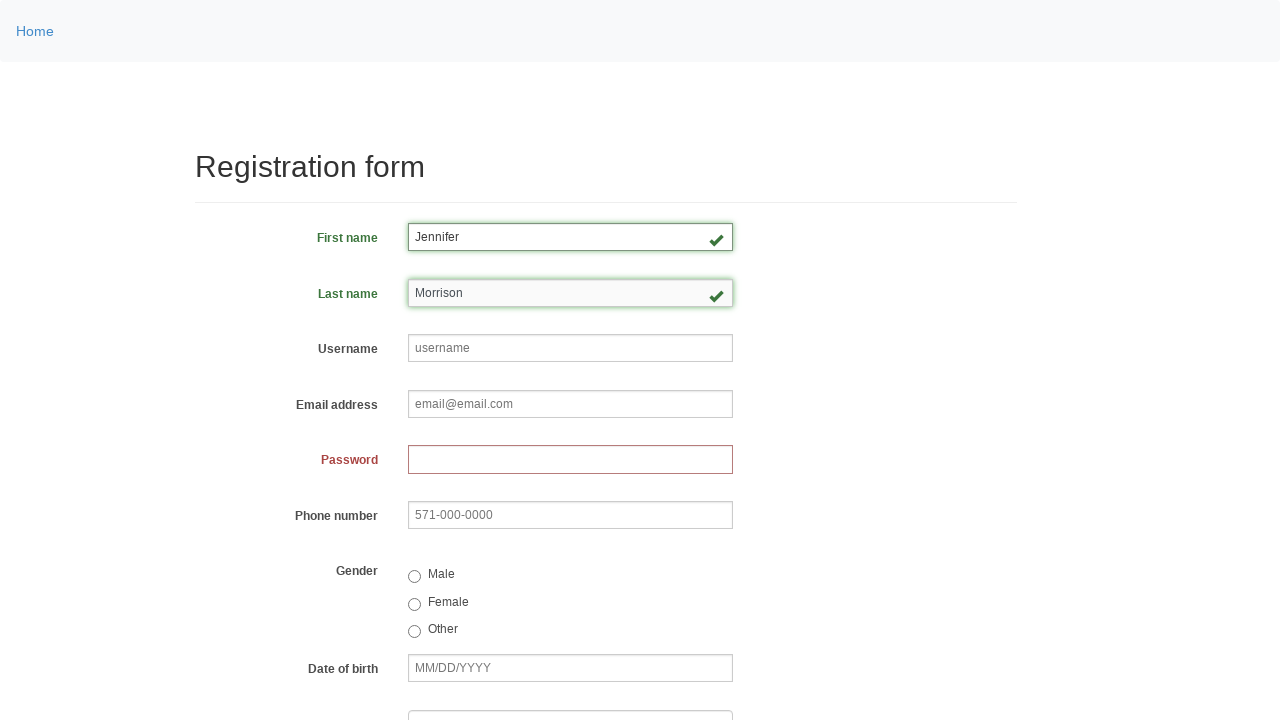

Filled username field with 'helpdesk853' on input[name='username']
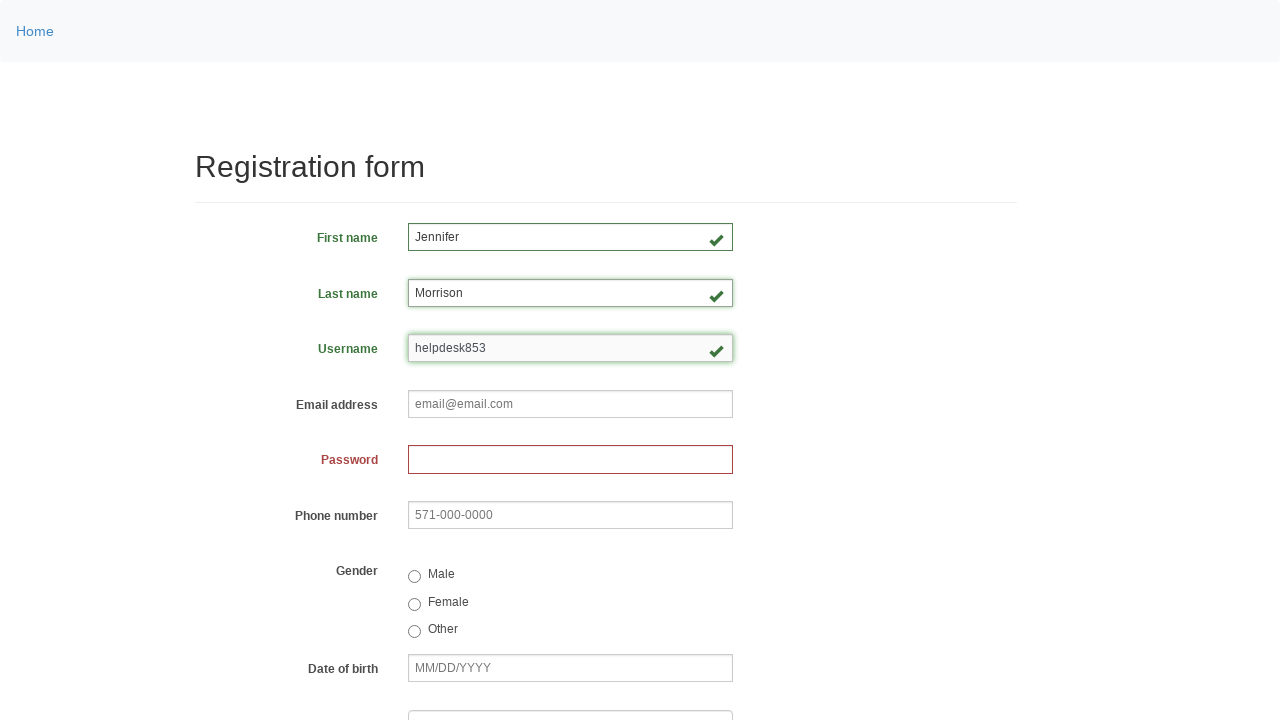

Filled email field with 'helpdesk853@email.com' on input[name='email']
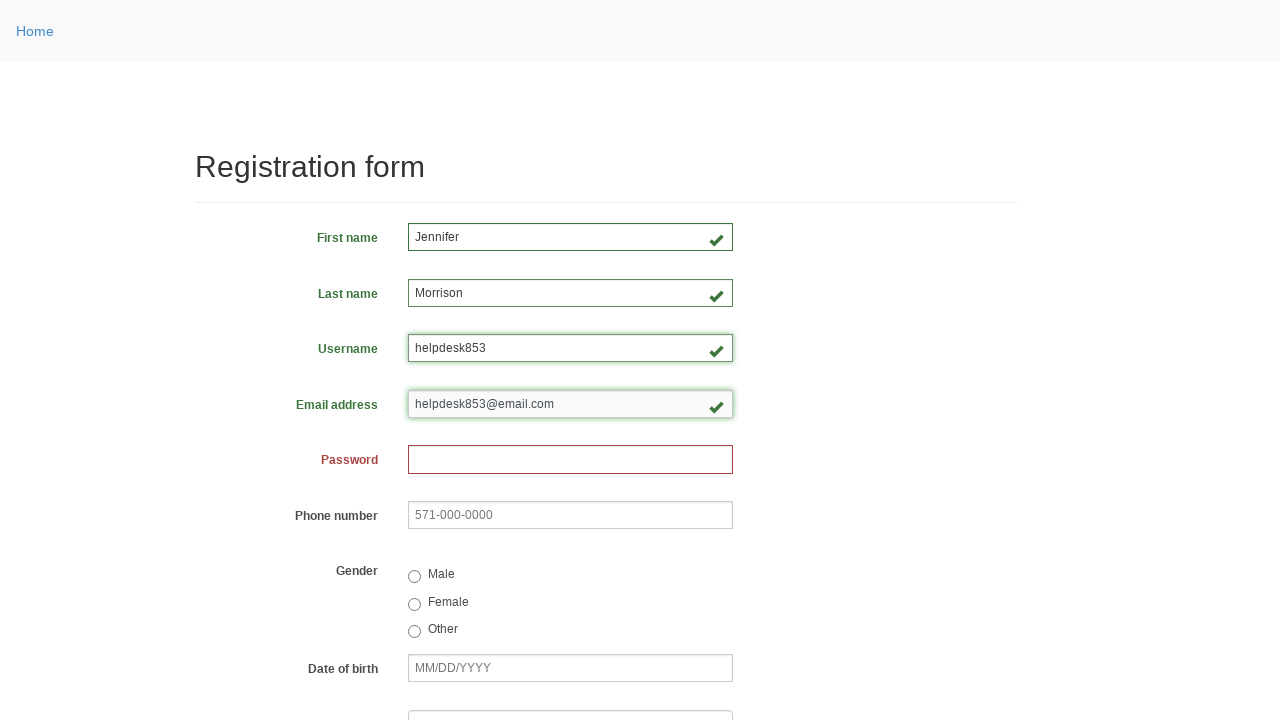

Filled password field with generated password on input[name='password']
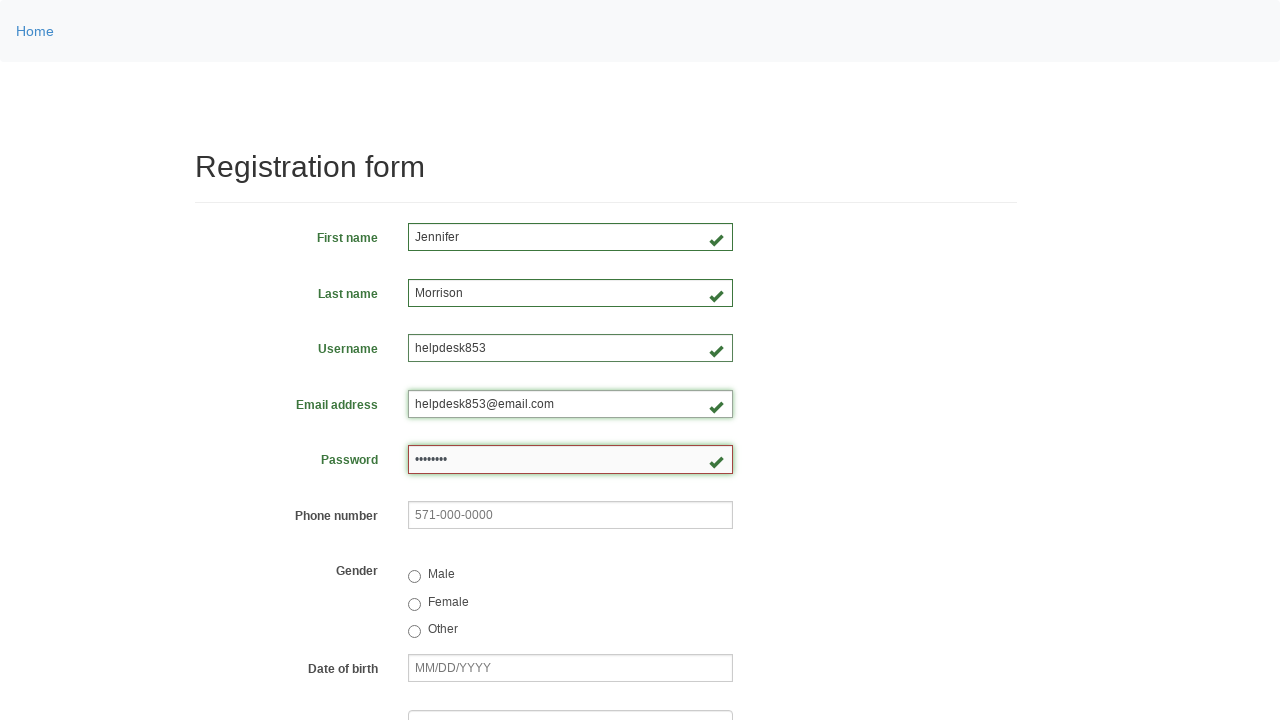

Filled phone number field with '944-143-5165' on input[name='phone']
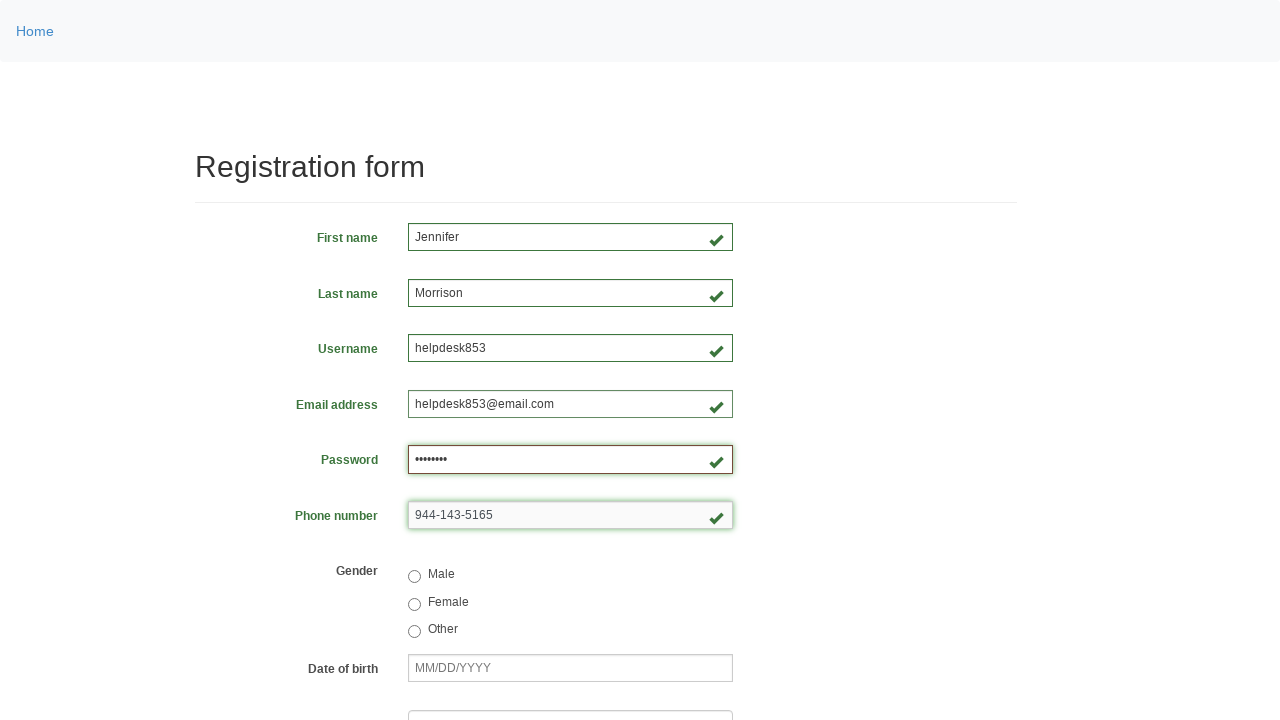

Selected female gender option at (414, 604) on input[value='female']
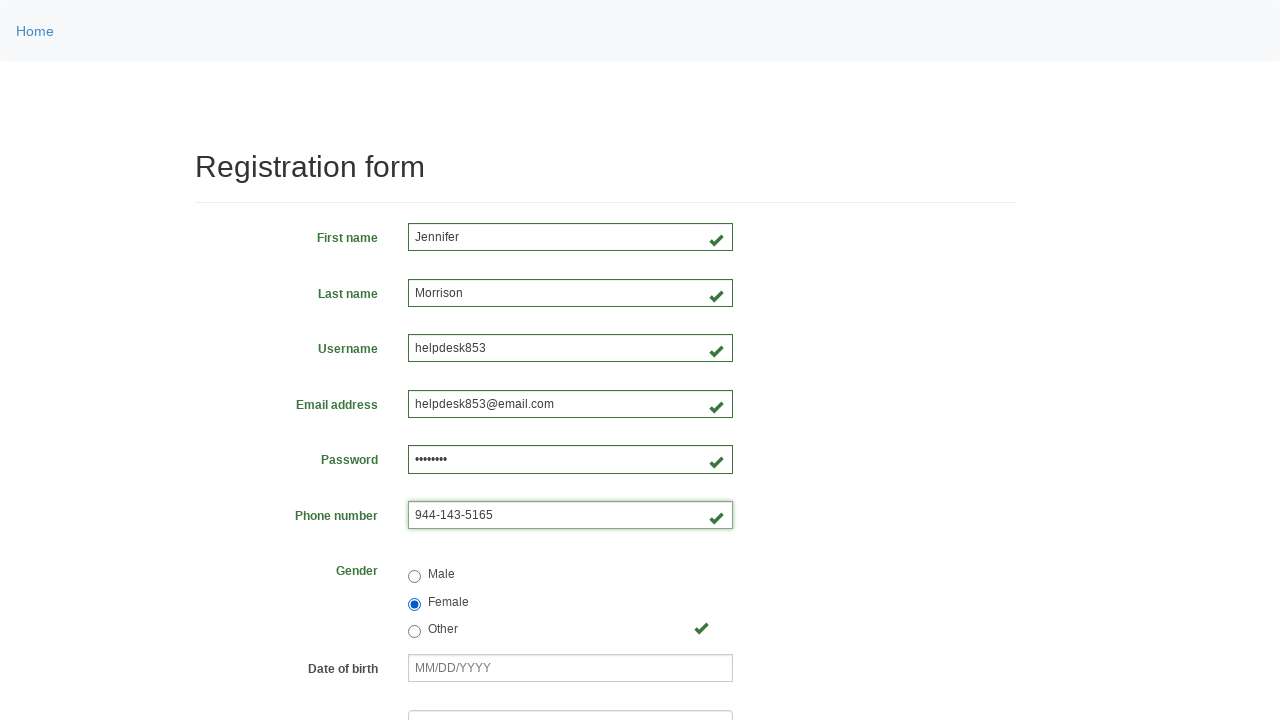

Filled birth date field with '03/08/2000' on input[name='birthday']
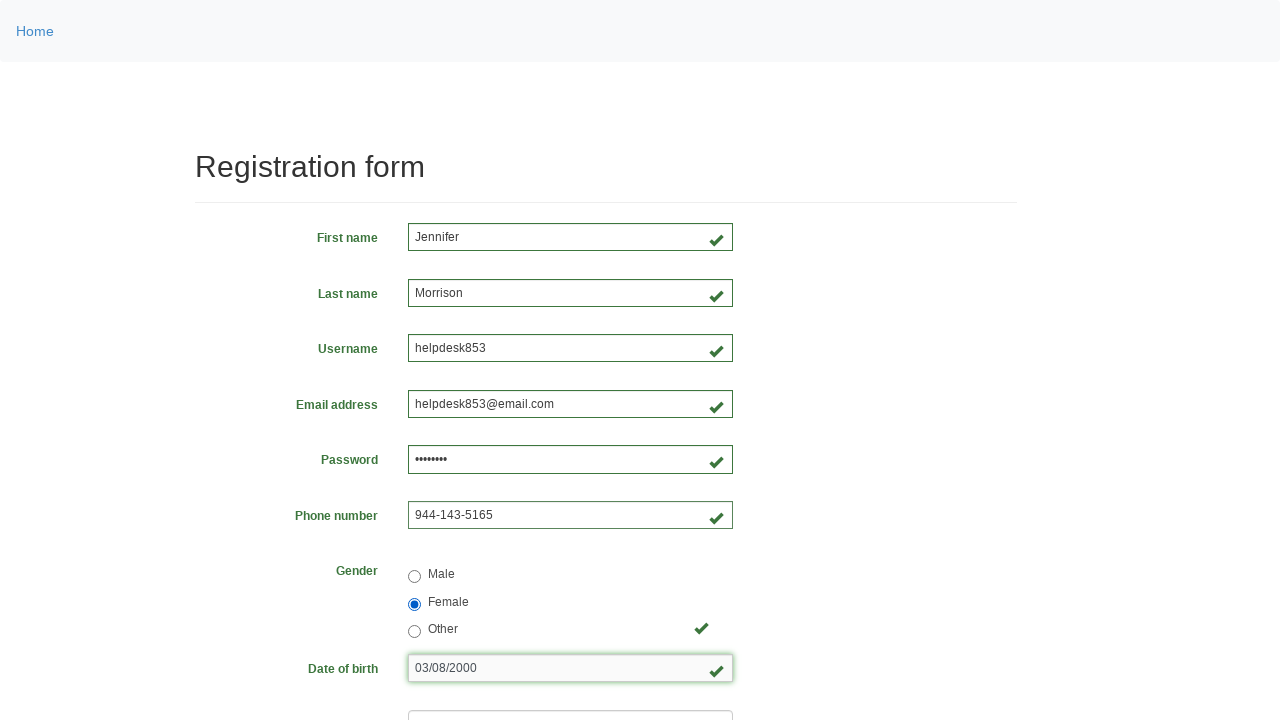

Selected department from dropdown at index 3 on select[name='department']
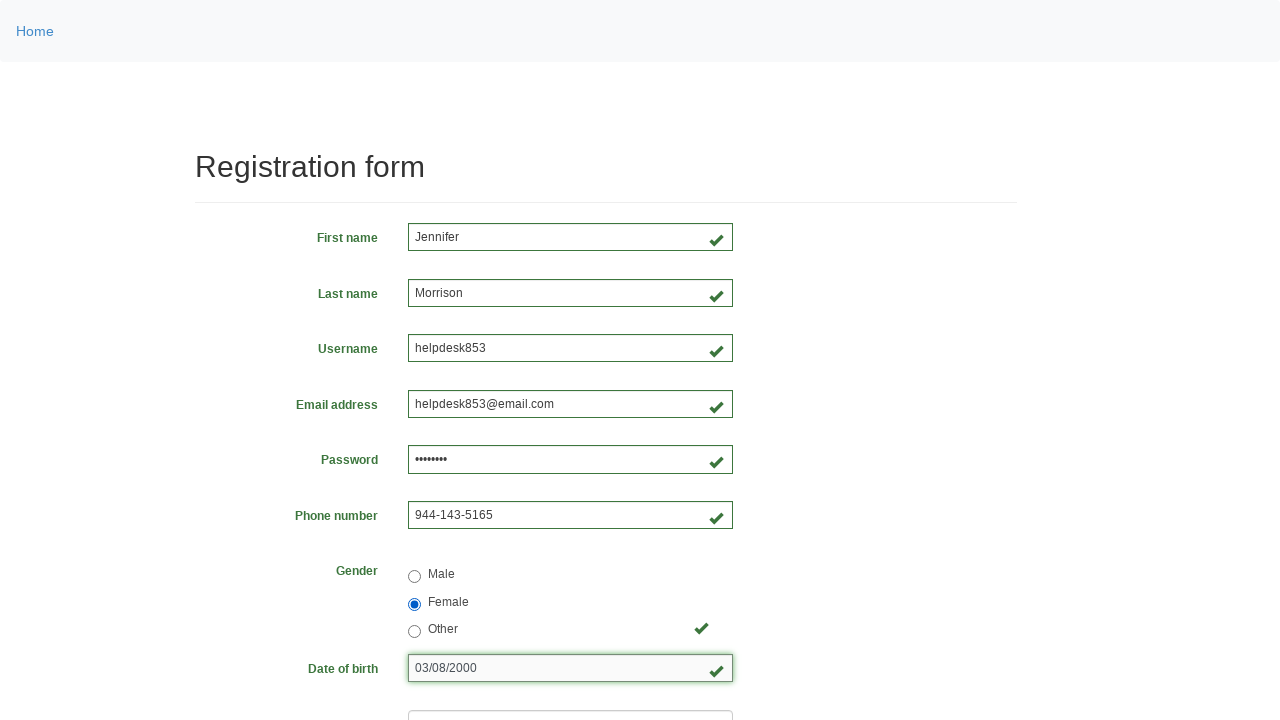

Selected job title from dropdown at index 2 on select[name='job_title']
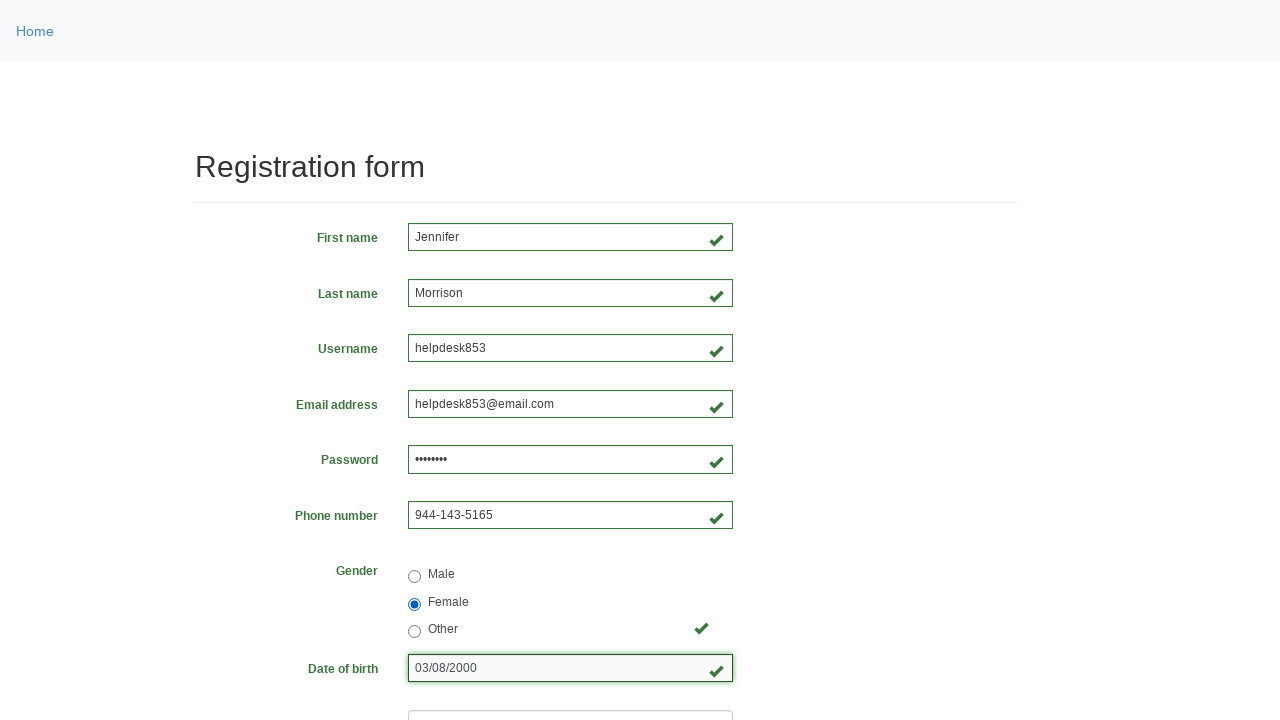

Selected programming language checkbox at (414, 468) on input[id='inlineCheckbox1']
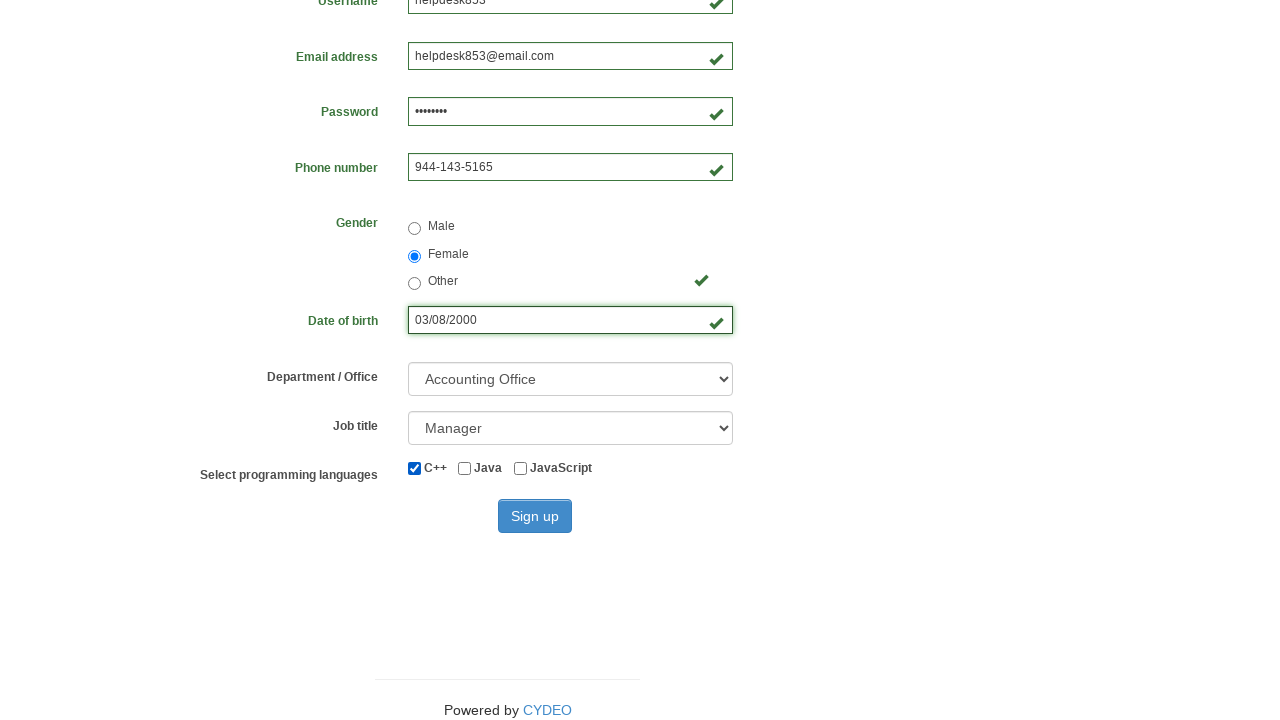

Clicked sign up button to submit registration form at (535, 516) on button[type='submit']
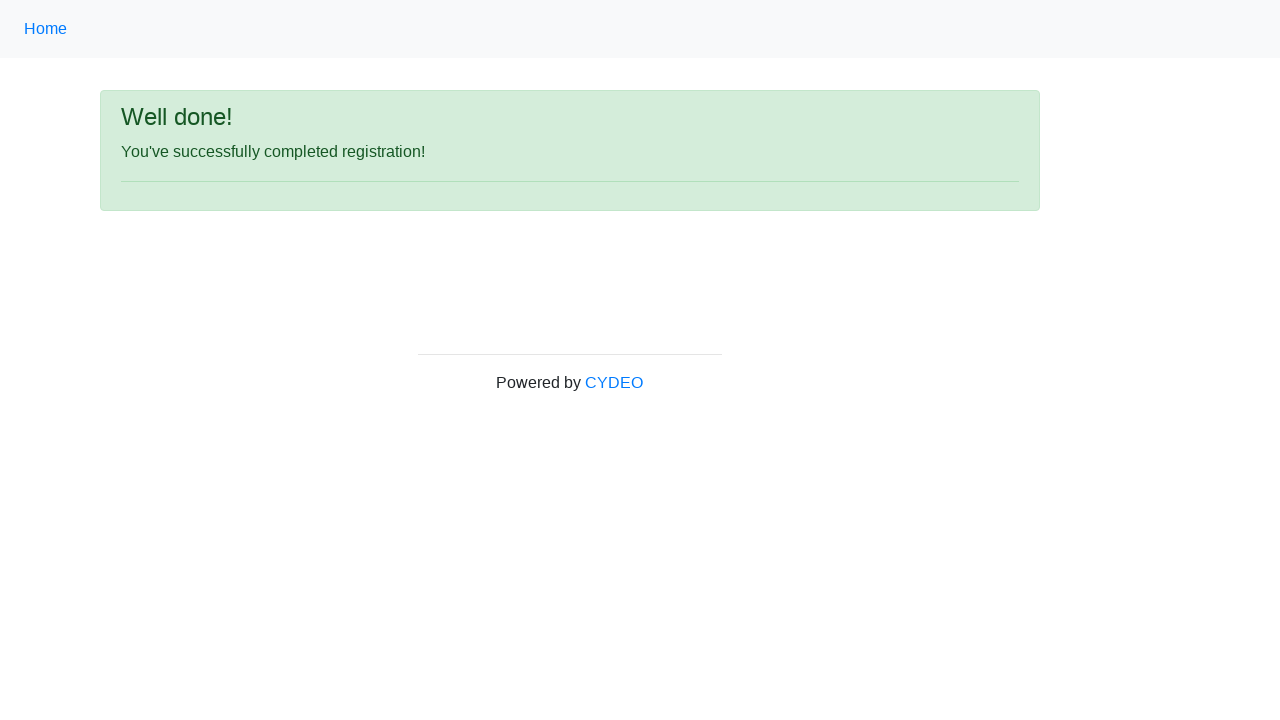

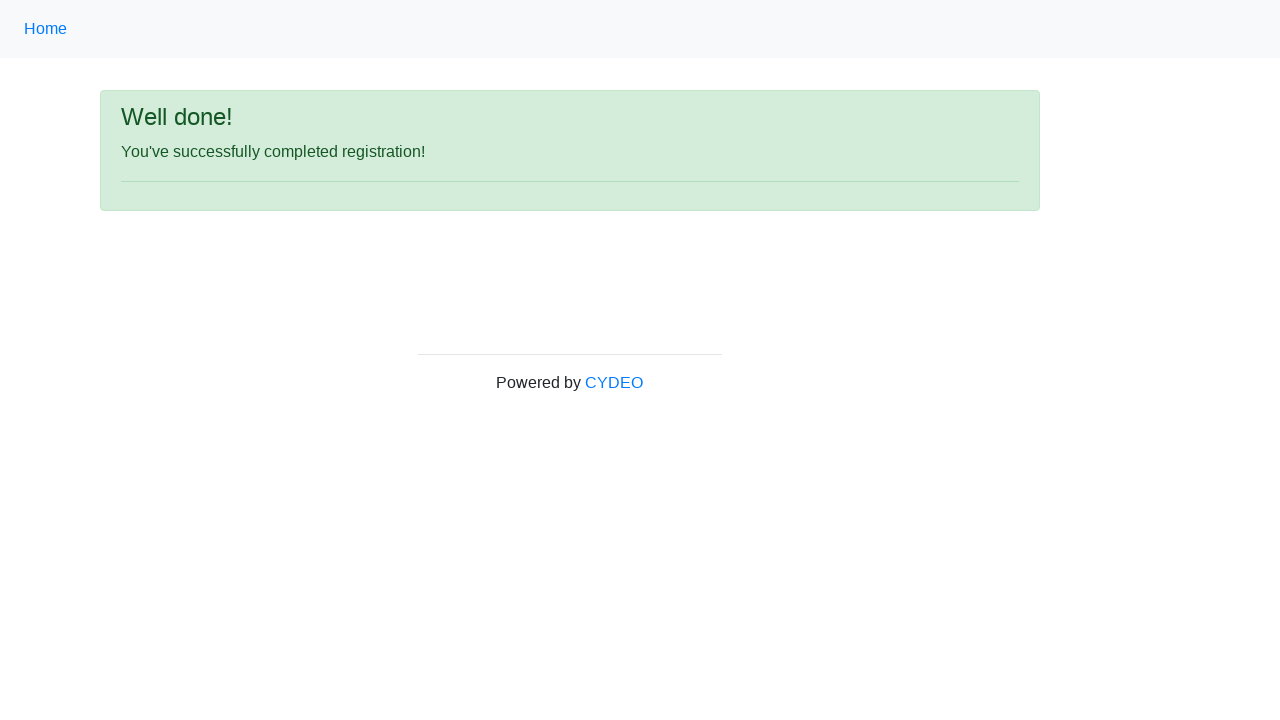